Tests handling of two browser windows by clicking a link that opens a new window, then switching to the new window

Starting URL: https://the-internet.herokuapp.com/windows

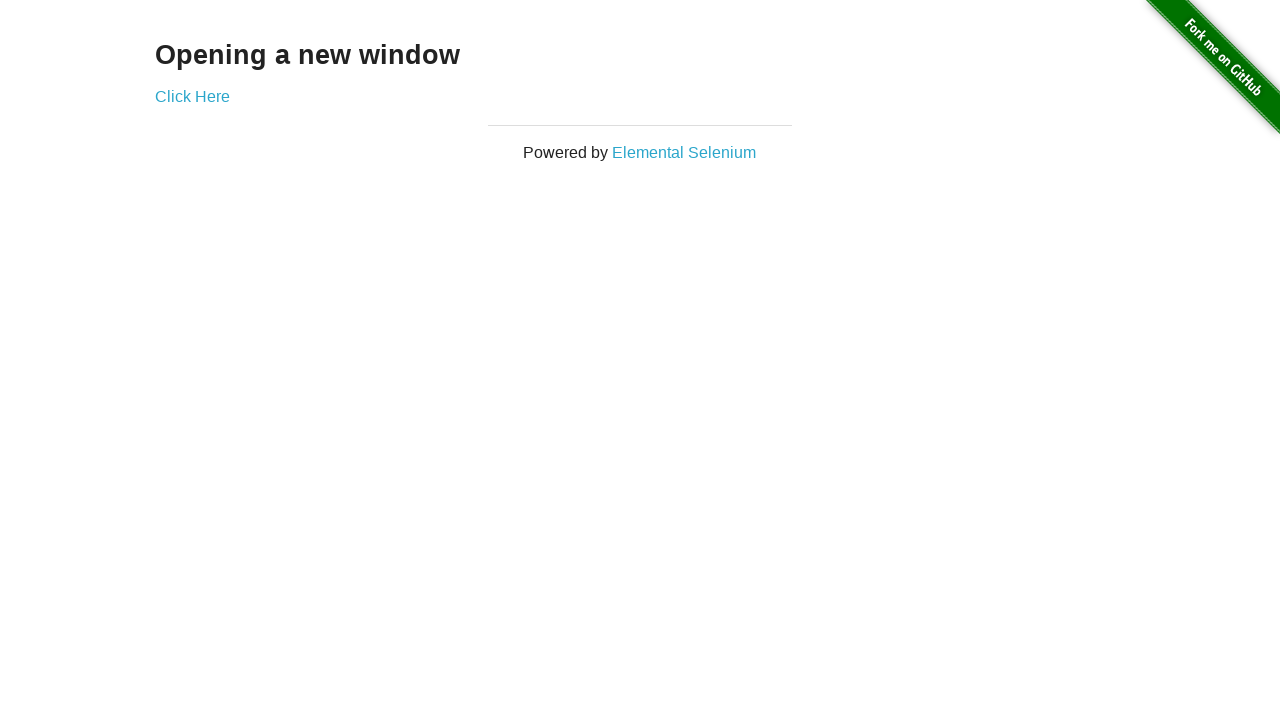

Stored reference to original page
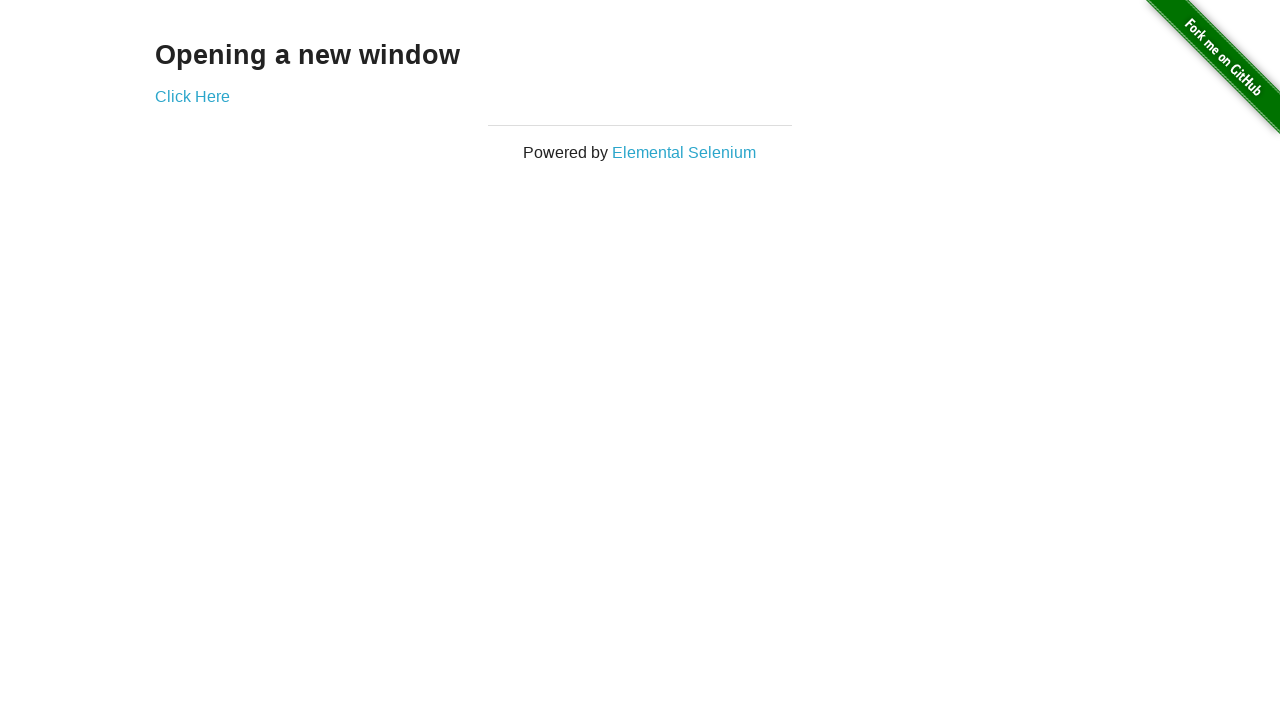

Clicked 'Click Here' link to open new window at (192, 96) on text=Click Here
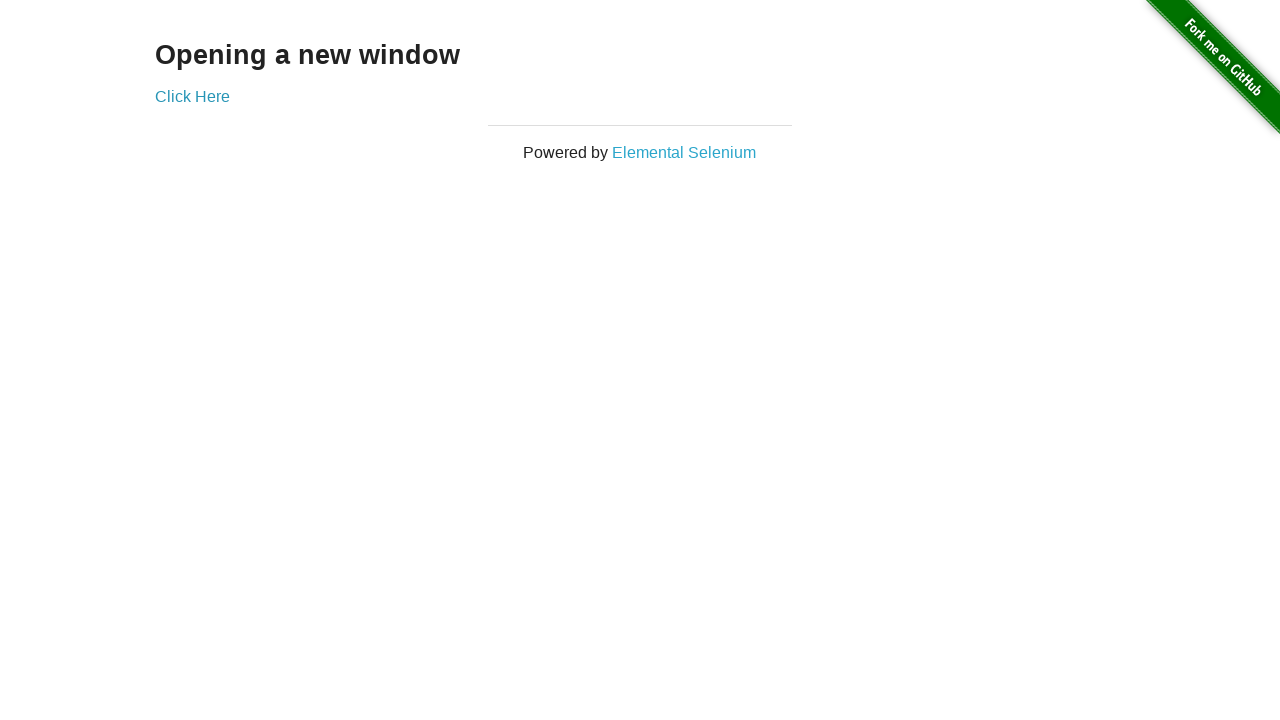

Obtained reference to newly opened window
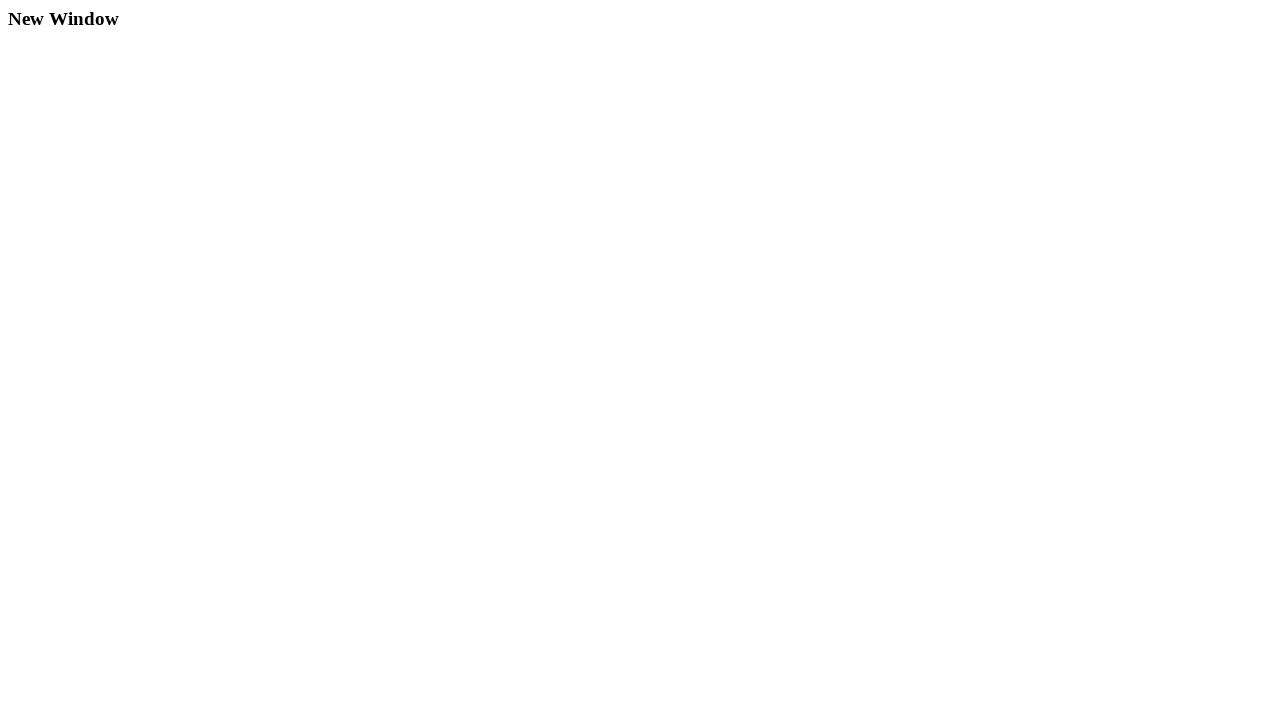

New window finished loading
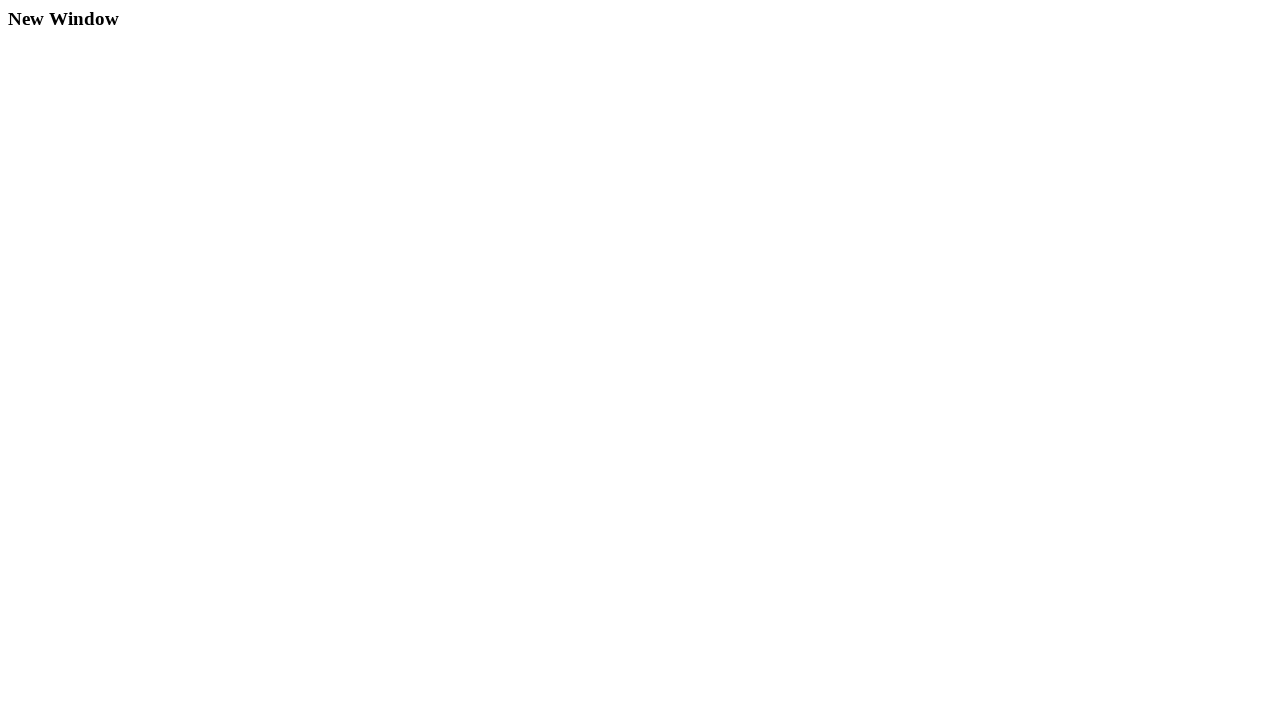

Retrieved title from new window
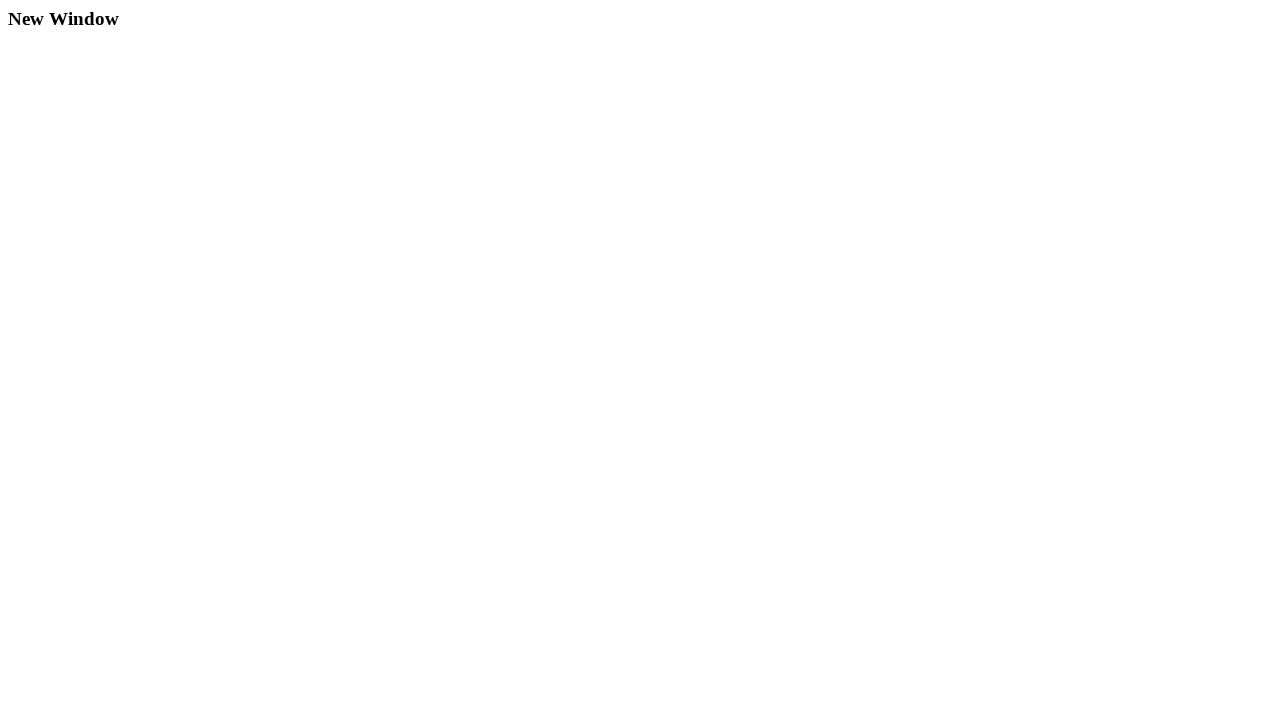

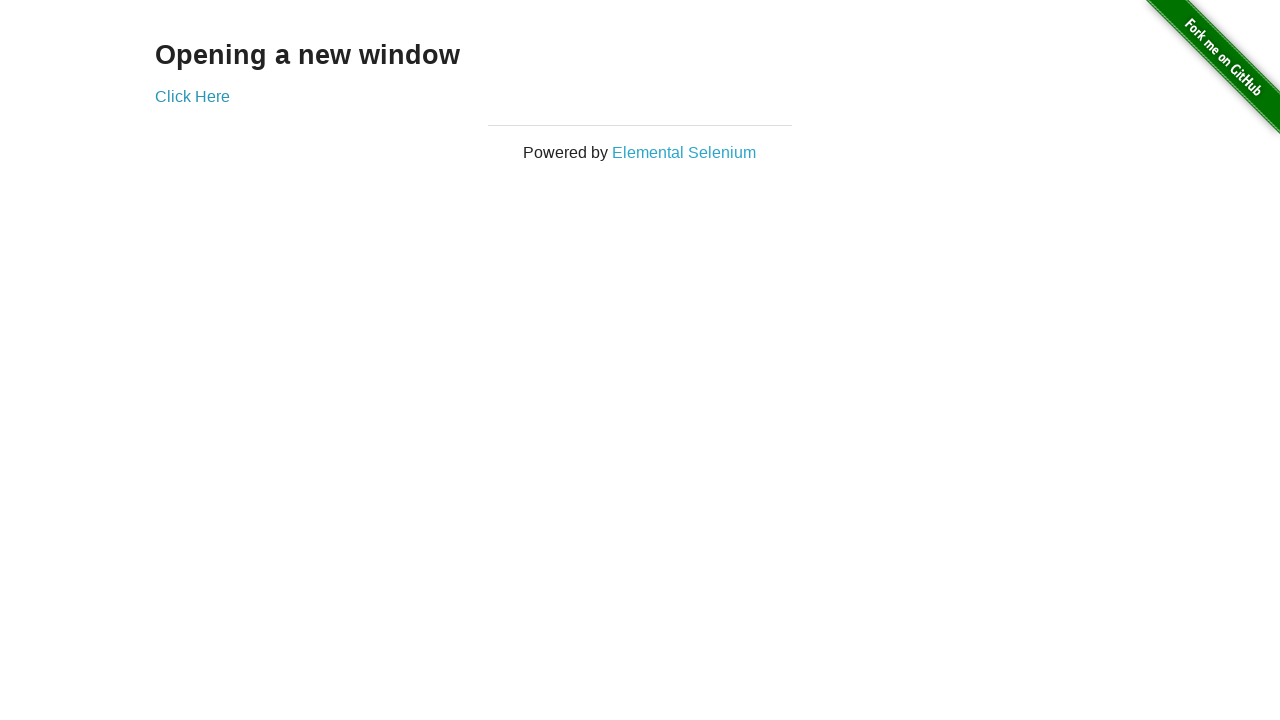